Tests browser window management by clicking a button to open multiple new browser windows, then iterating through all windows and closing only the child windows while keeping the parent window open.

Starting URL: https://demoqa.com/browser-windows

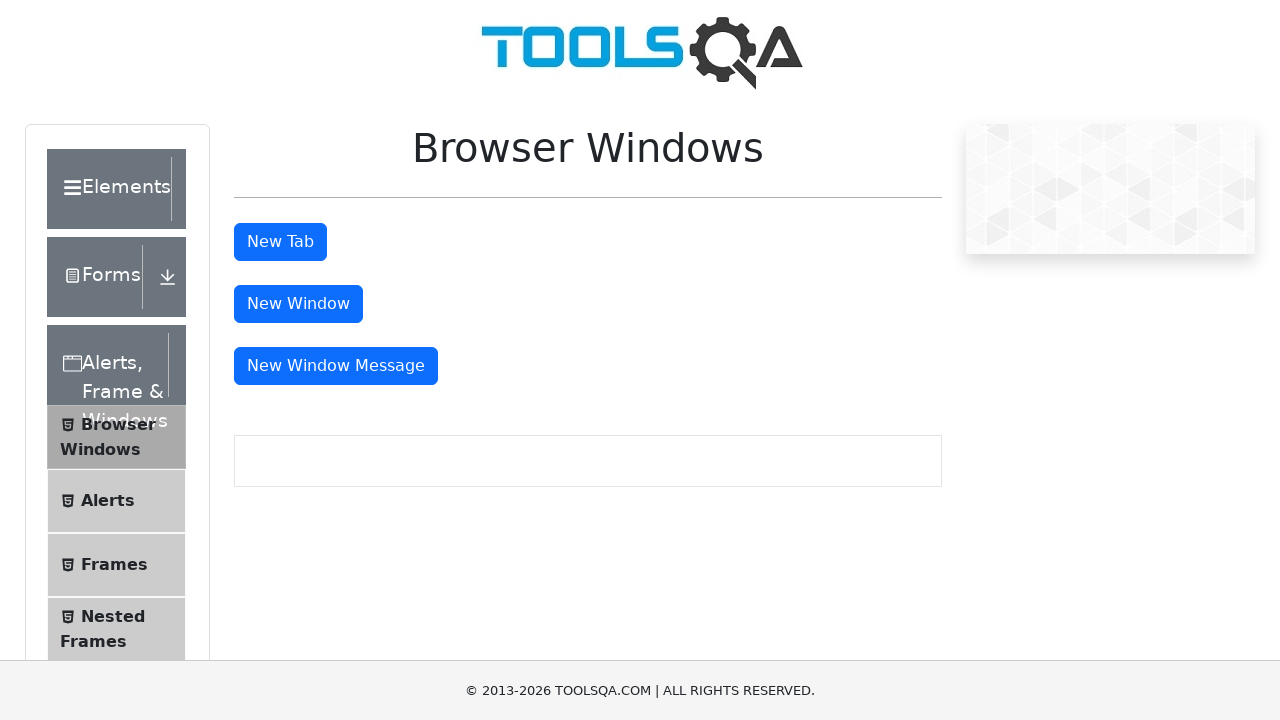

Clicked 'New Window' button to open first child window at (298, 304) on #windowButton
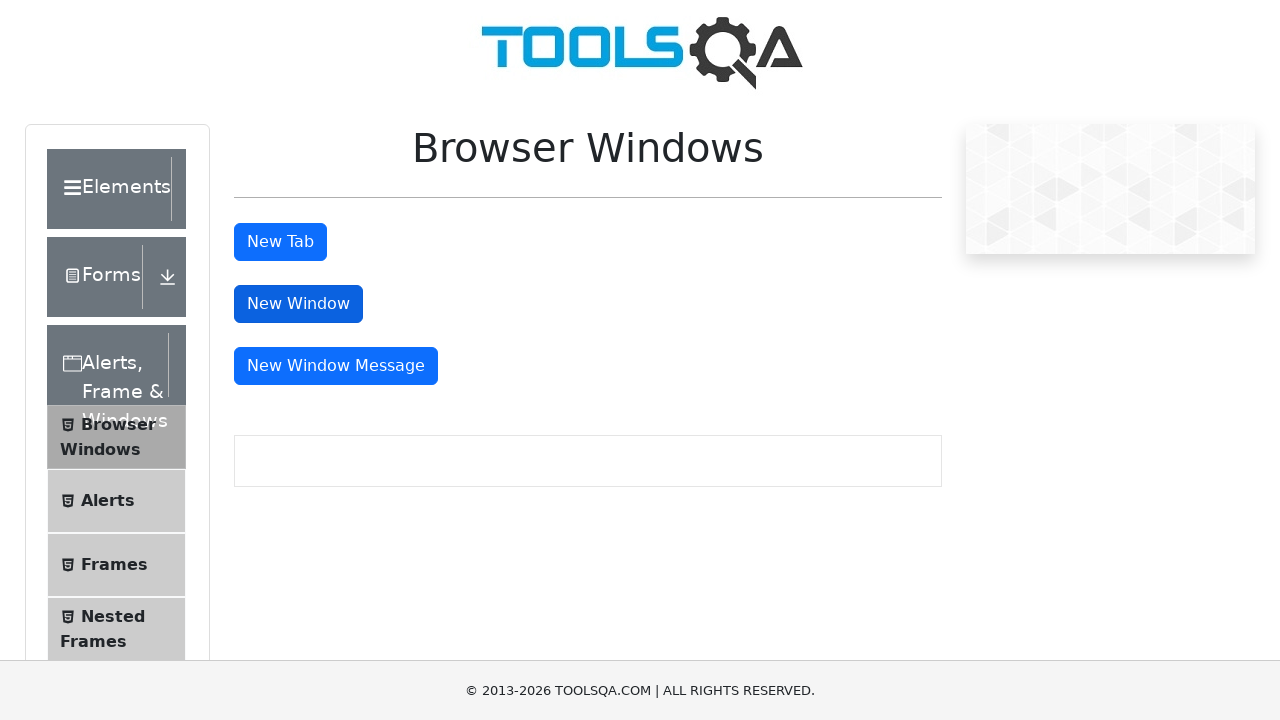

Waited 500ms for first child window to fully open
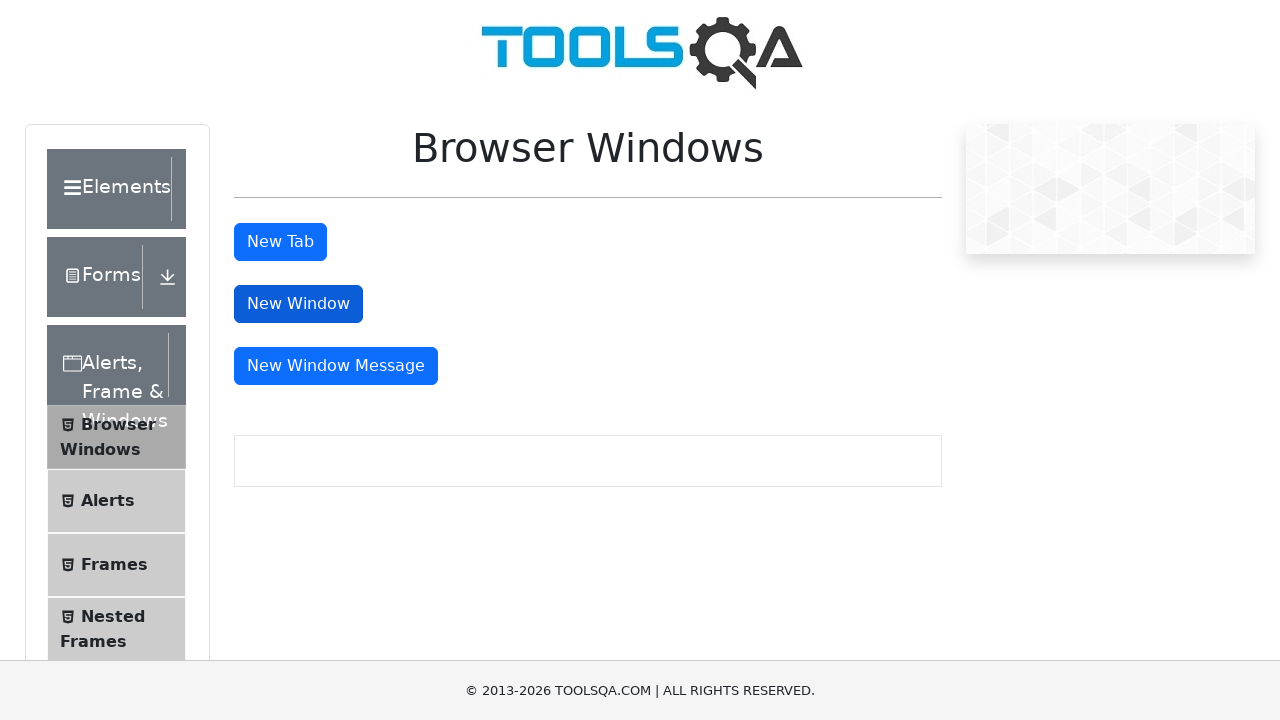

Clicked 'New Window' button to open second child window at (298, 304) on #windowButton
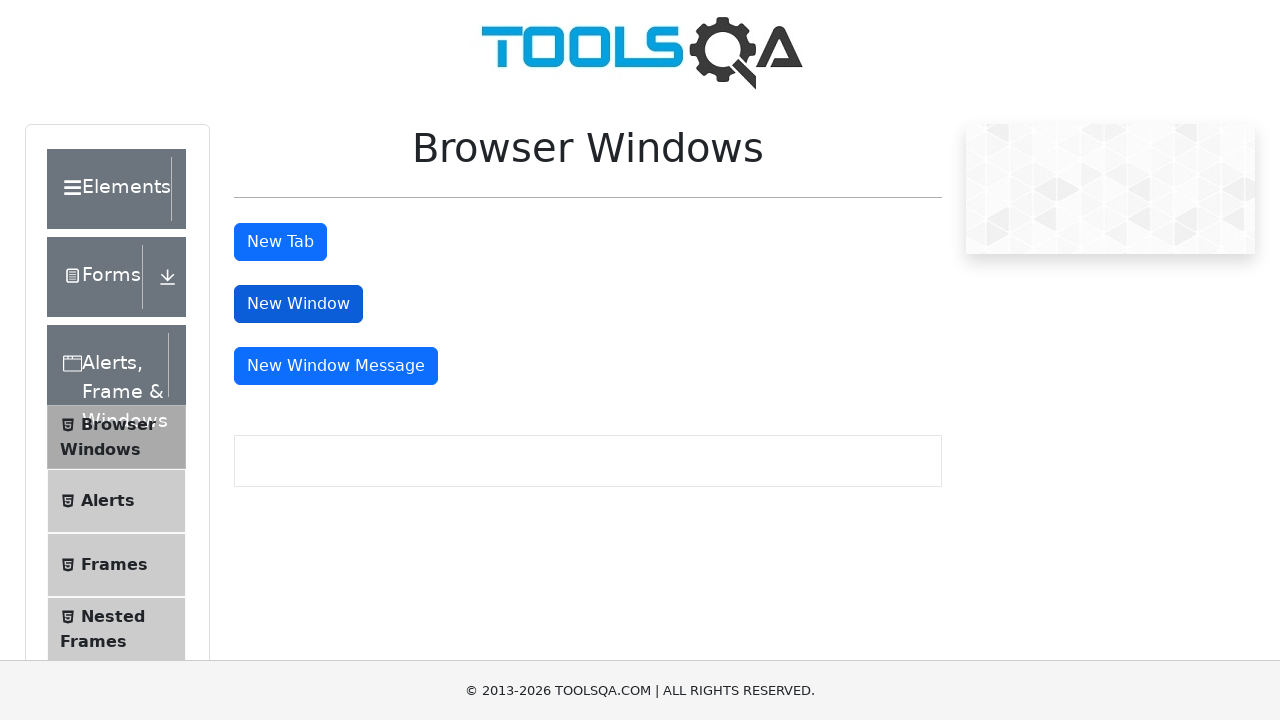

Waited 500ms for second child window to fully open
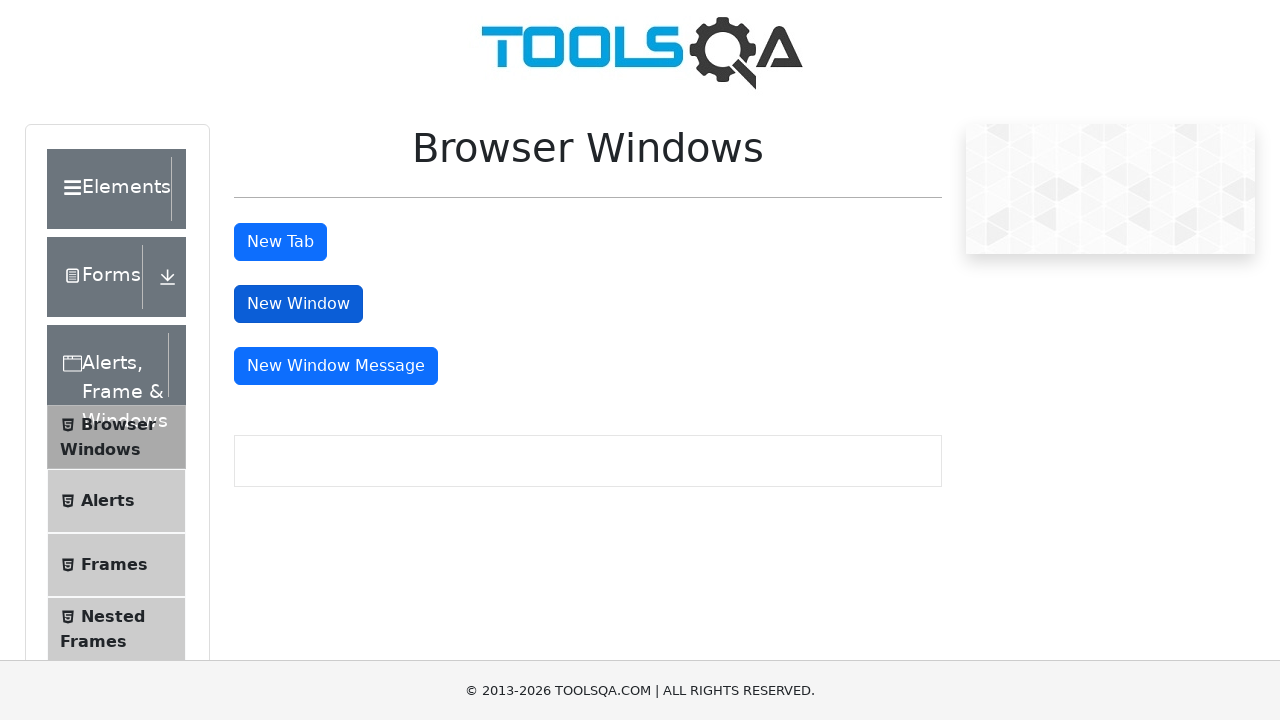

Clicked 'New Window' button to open third child window at (298, 304) on #windowButton
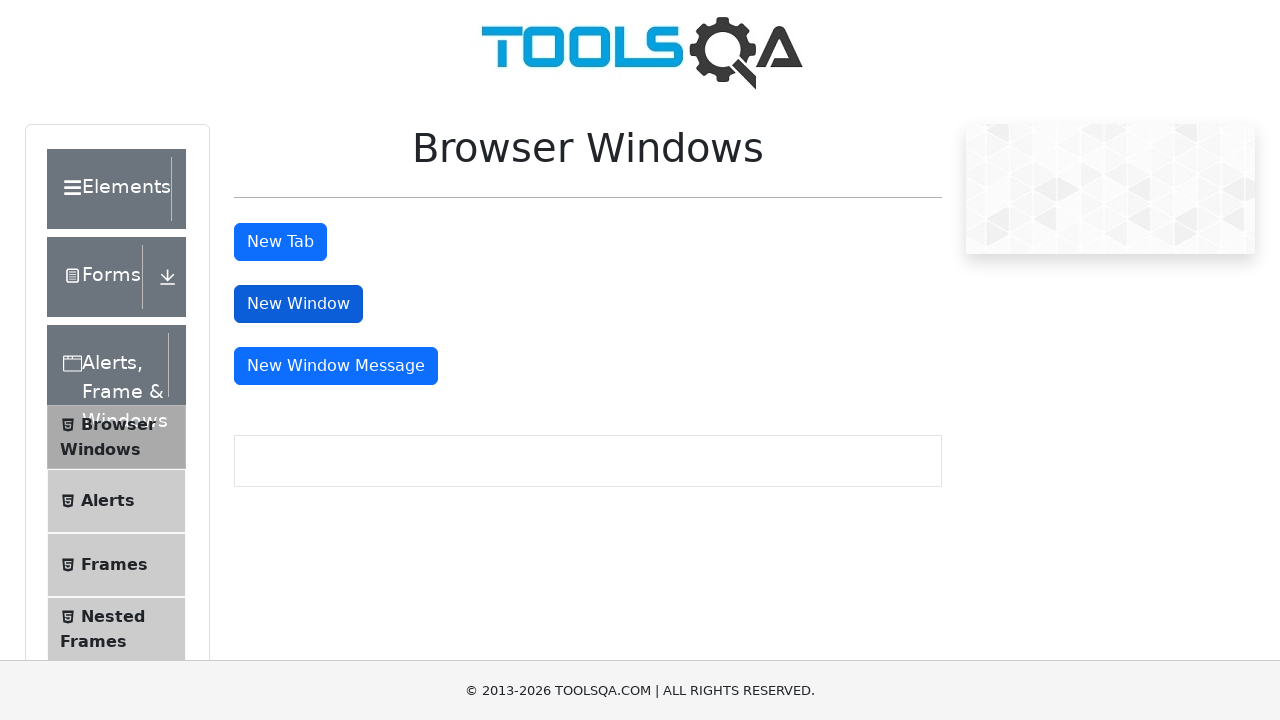

Waited 500ms for third child window to fully open
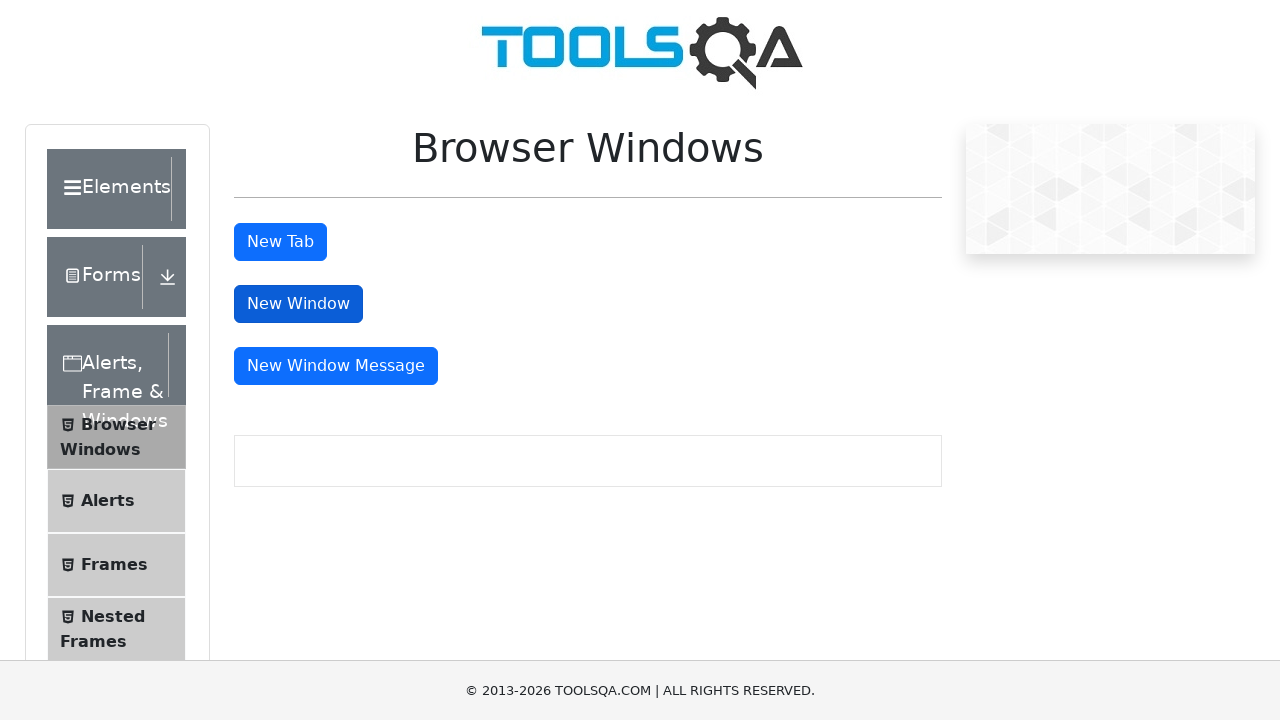

Retrieved all 4 open pages/windows from context
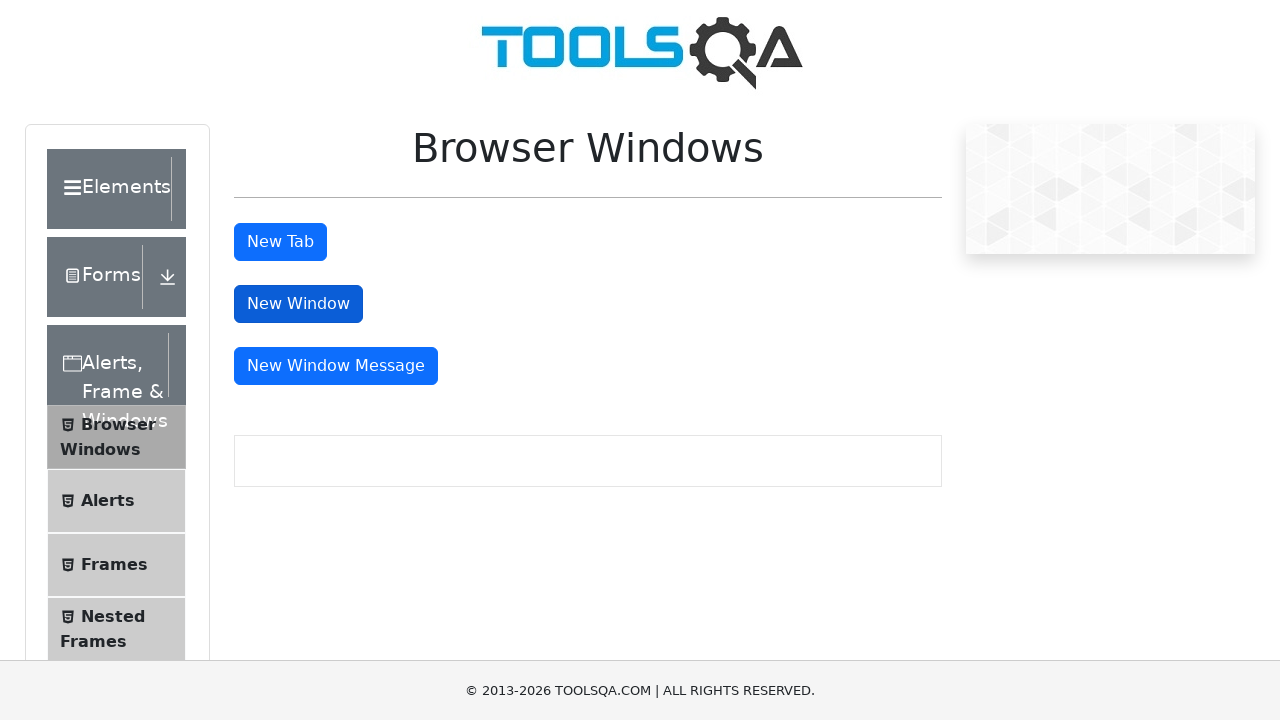

Closed a child window
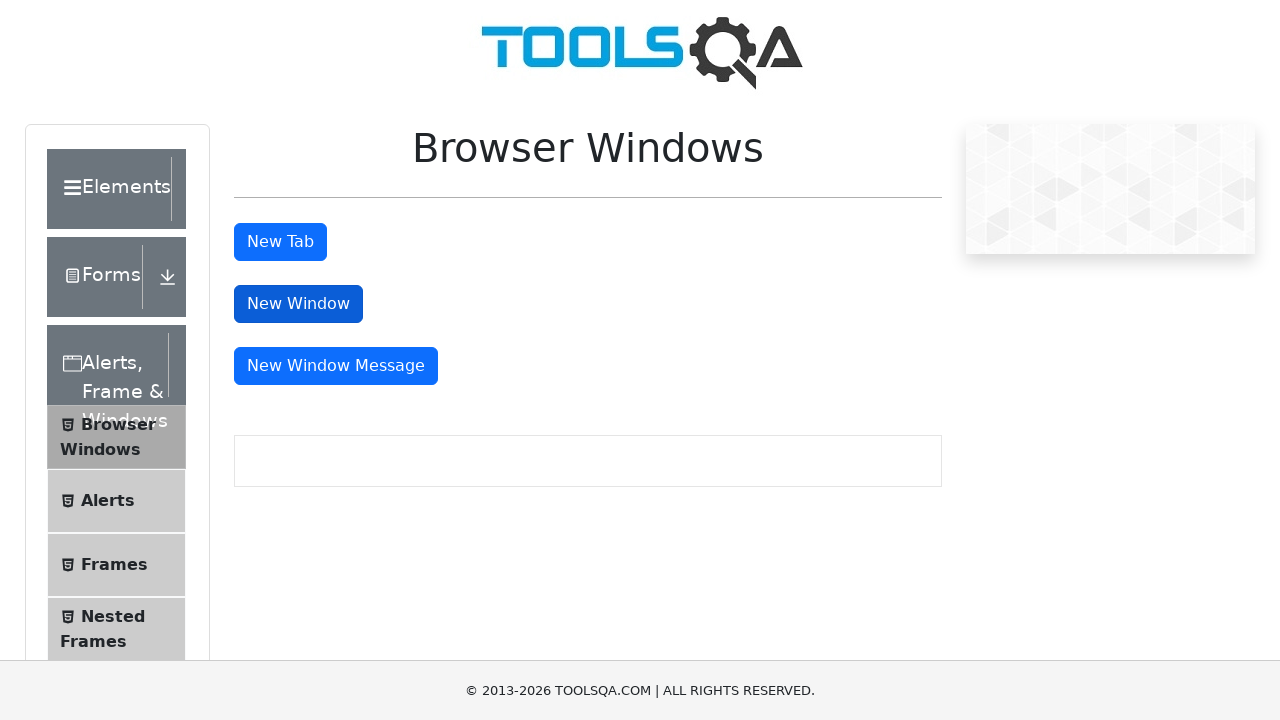

Closed a child window
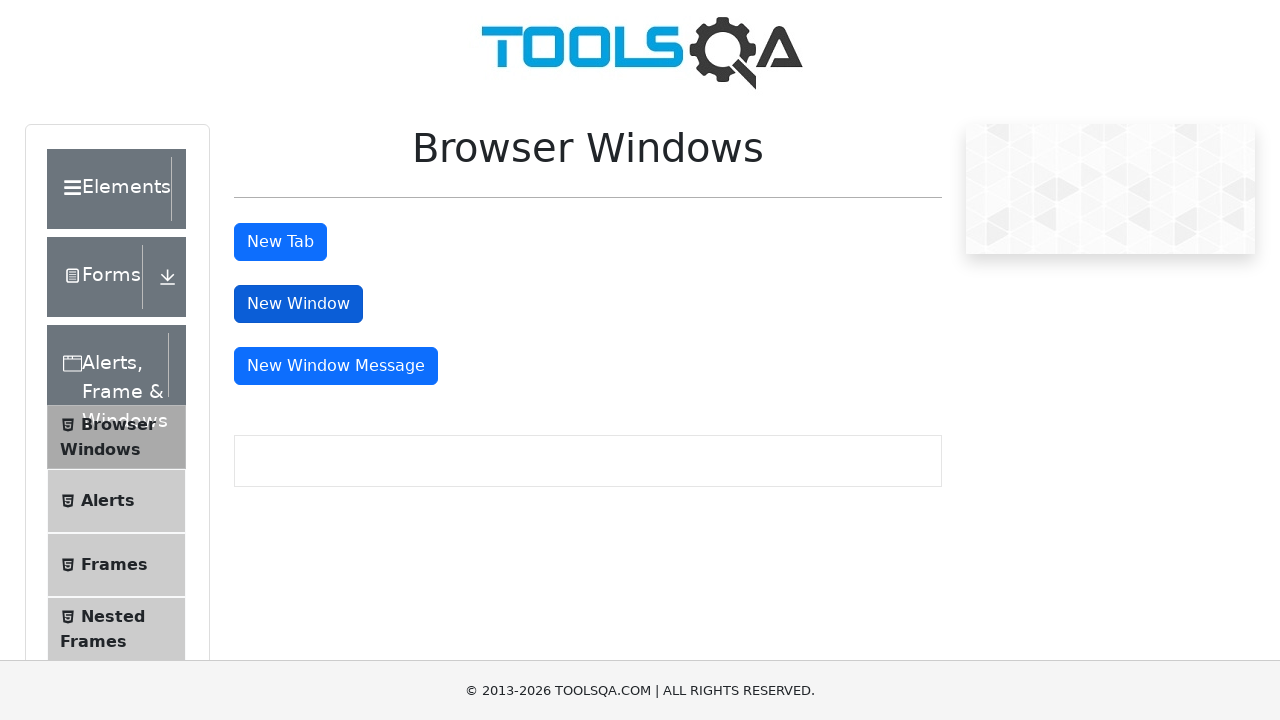

Closed a child window
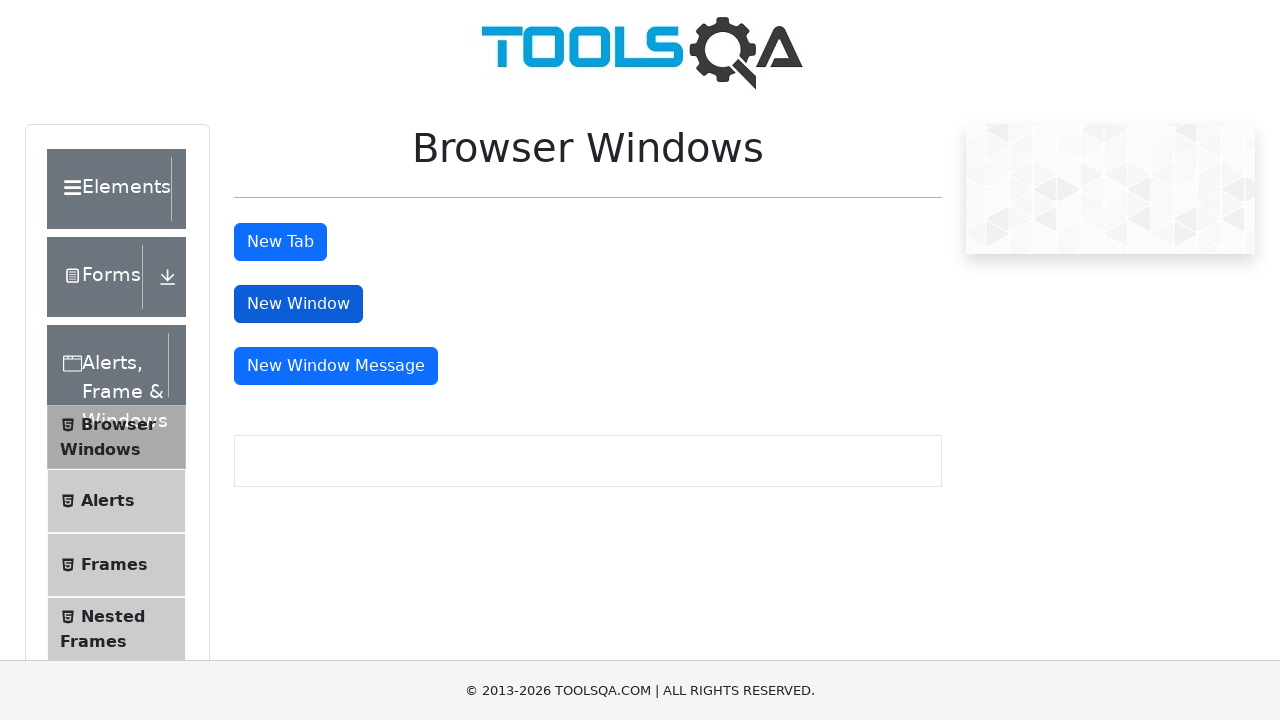

Brought parent window to front
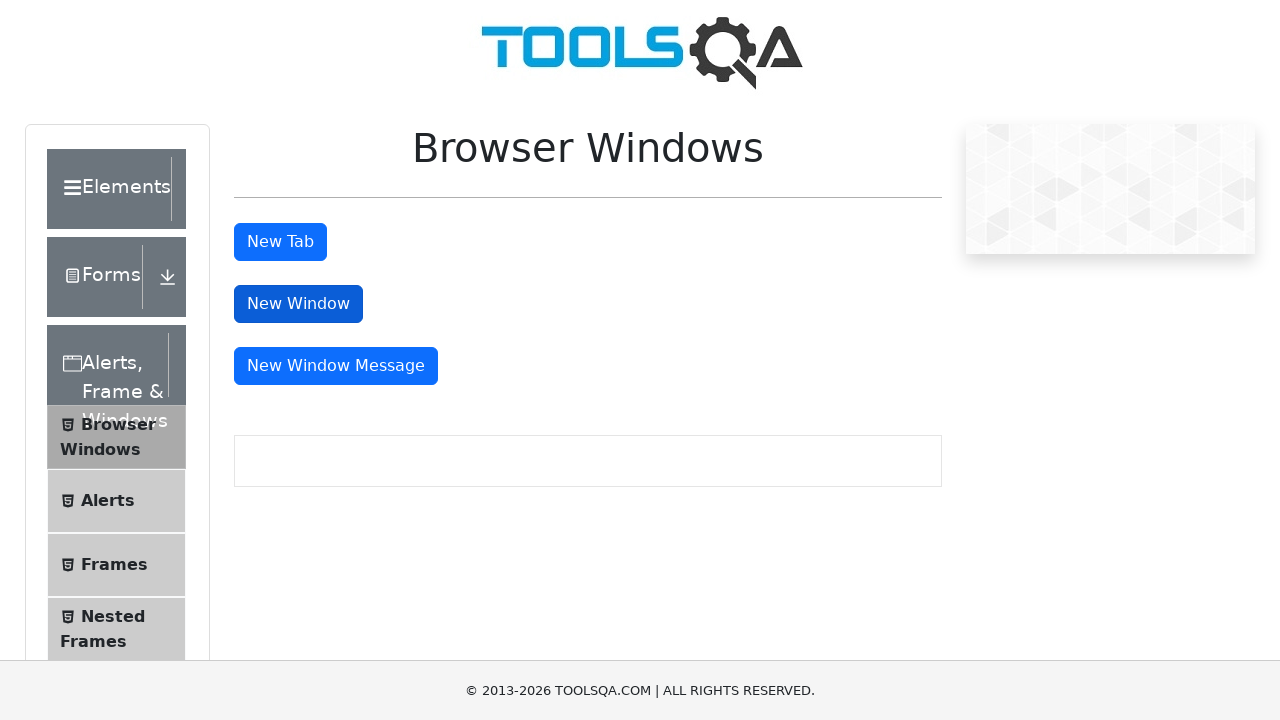

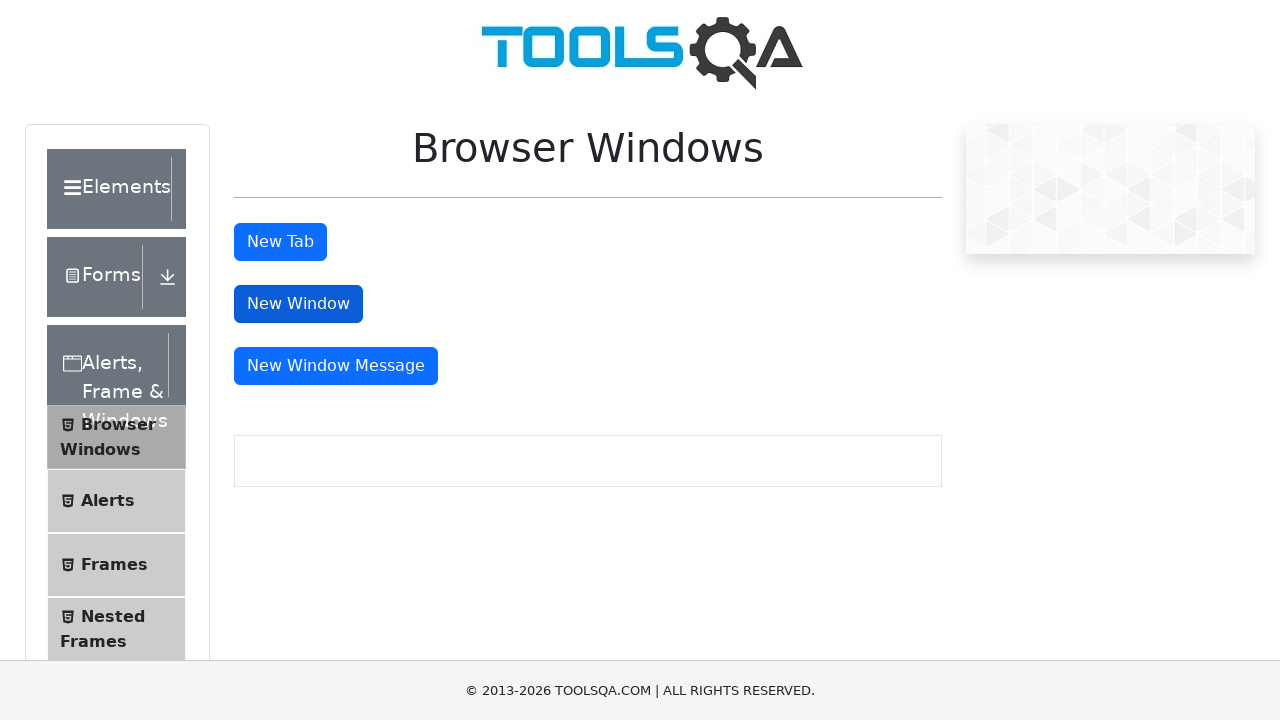